Tests adding multiple specific items to cart by finding products by name and clicking their add to cart buttons

Starting URL: https://rahulshettyacademy.com/seleniumPractise/

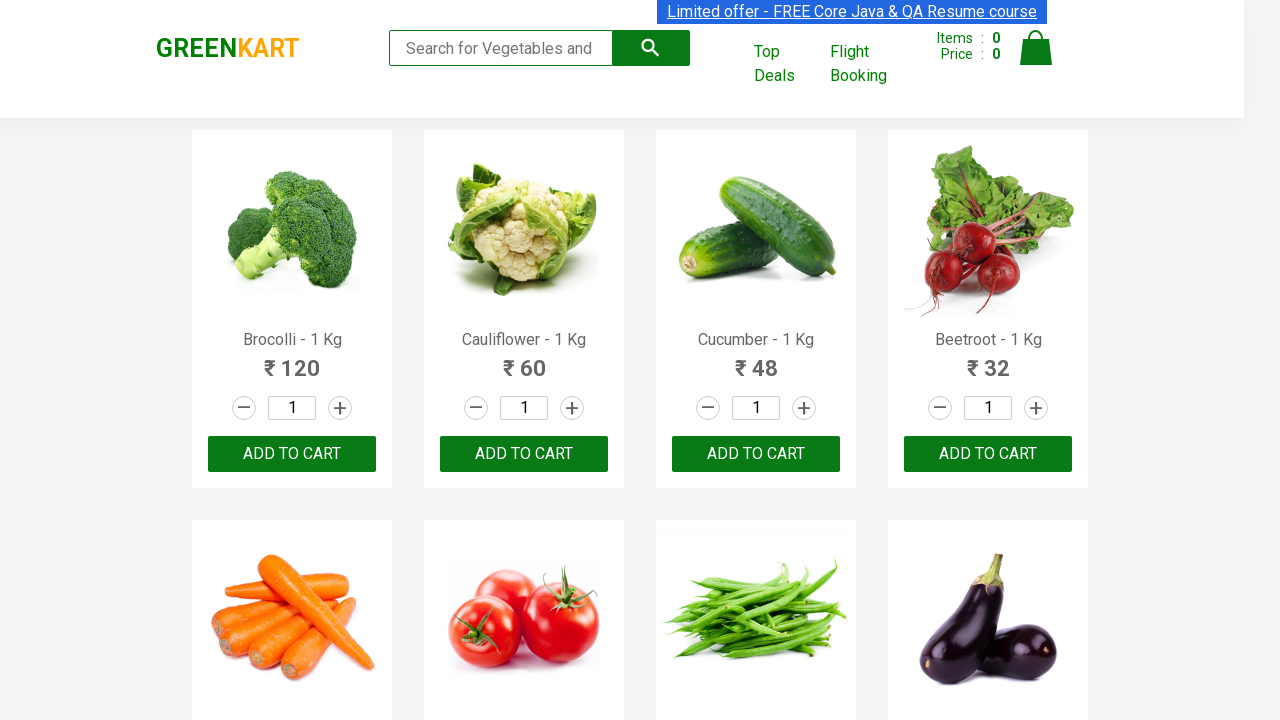

Waited for product names to load on the page
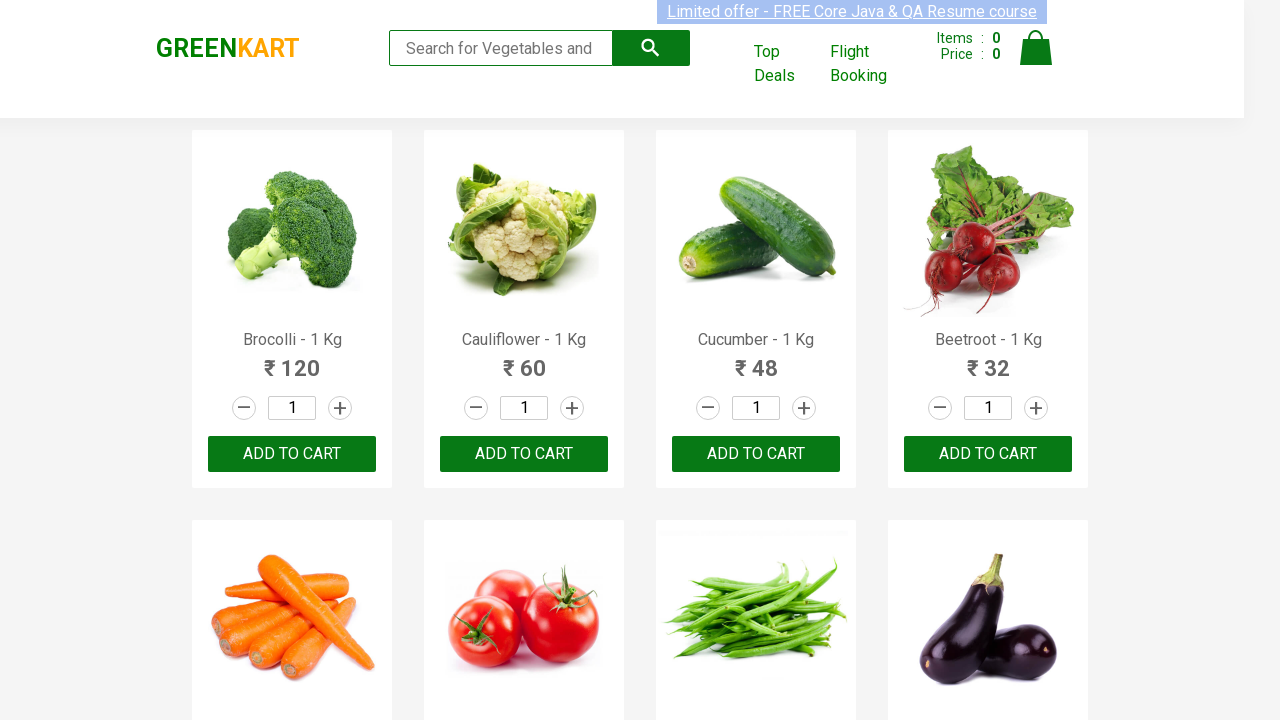

Retrieved all product name elements from the page
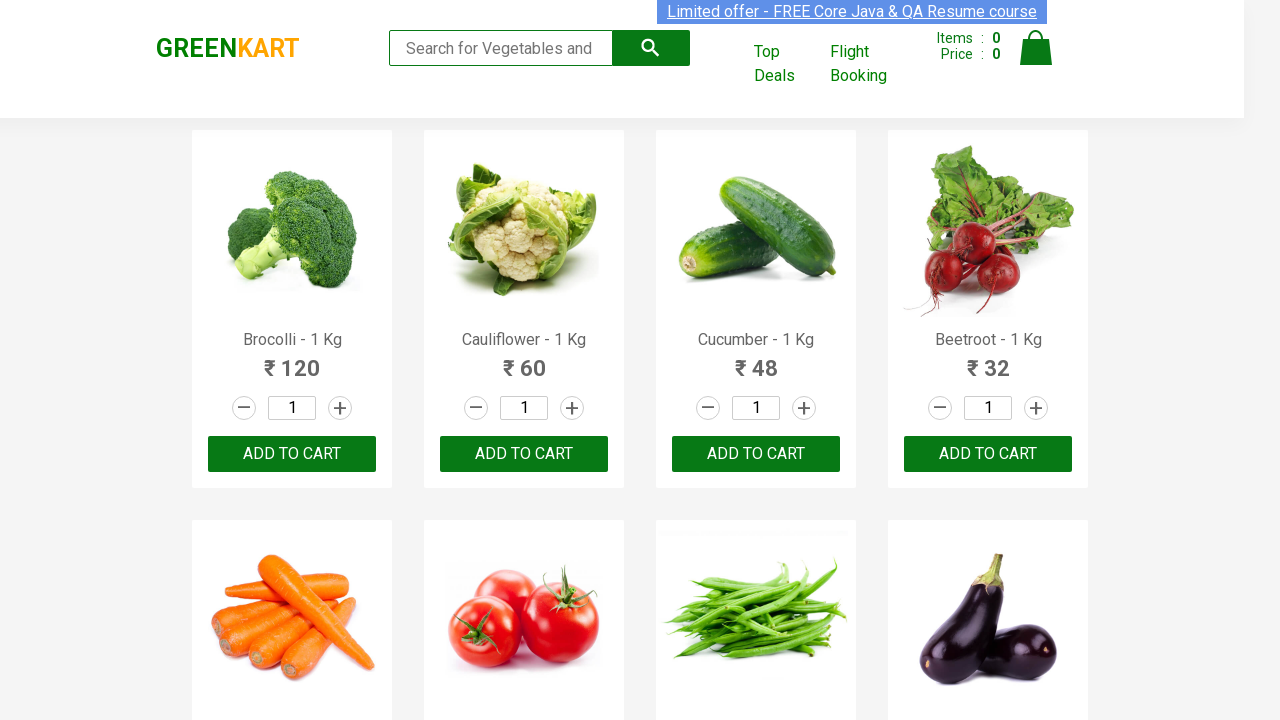

Added 'Brocolli' to cart at (292, 454) on xpath=//div[@class='product-action']/button >> nth=0
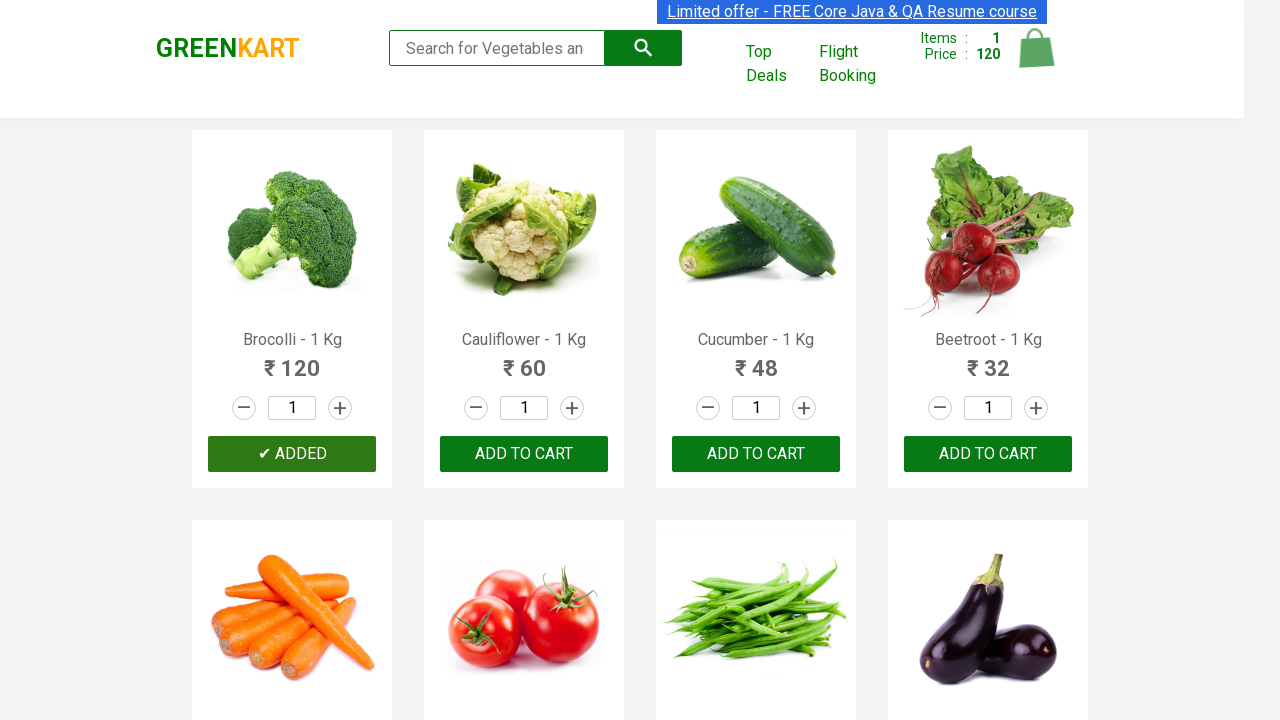

Added 'Cucumber' to cart at (756, 454) on xpath=//div[@class='product-action']/button >> nth=2
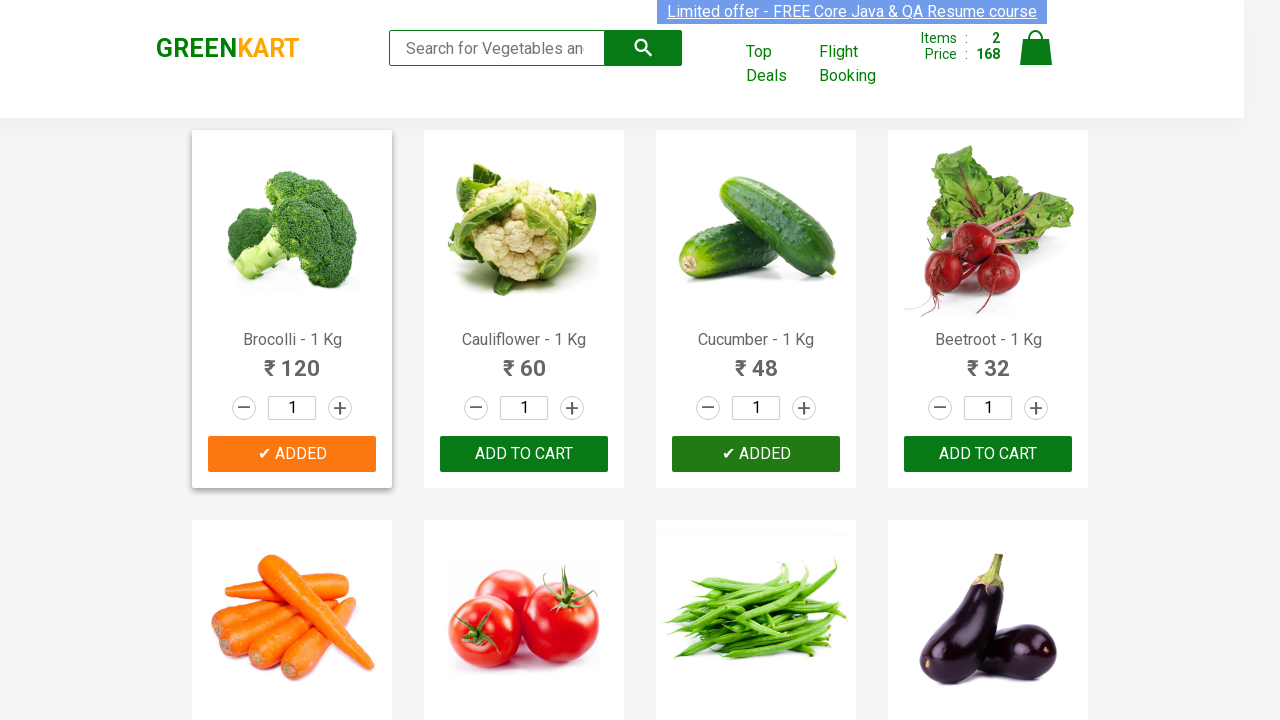

Added 'Beetroot' to cart at (988, 454) on xpath=//div[@class='product-action']/button >> nth=3
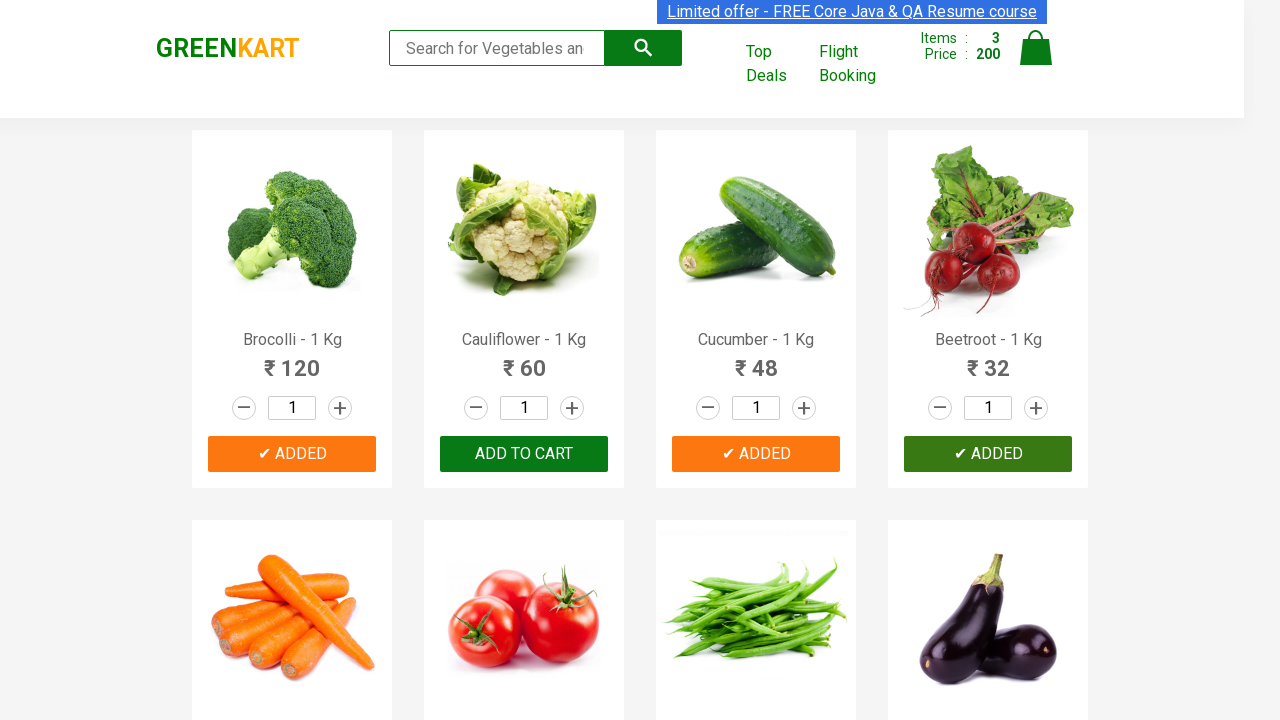

Added 'Carrot' to cart at (292, 360) on xpath=//div[@class='product-action']/button >> nth=4
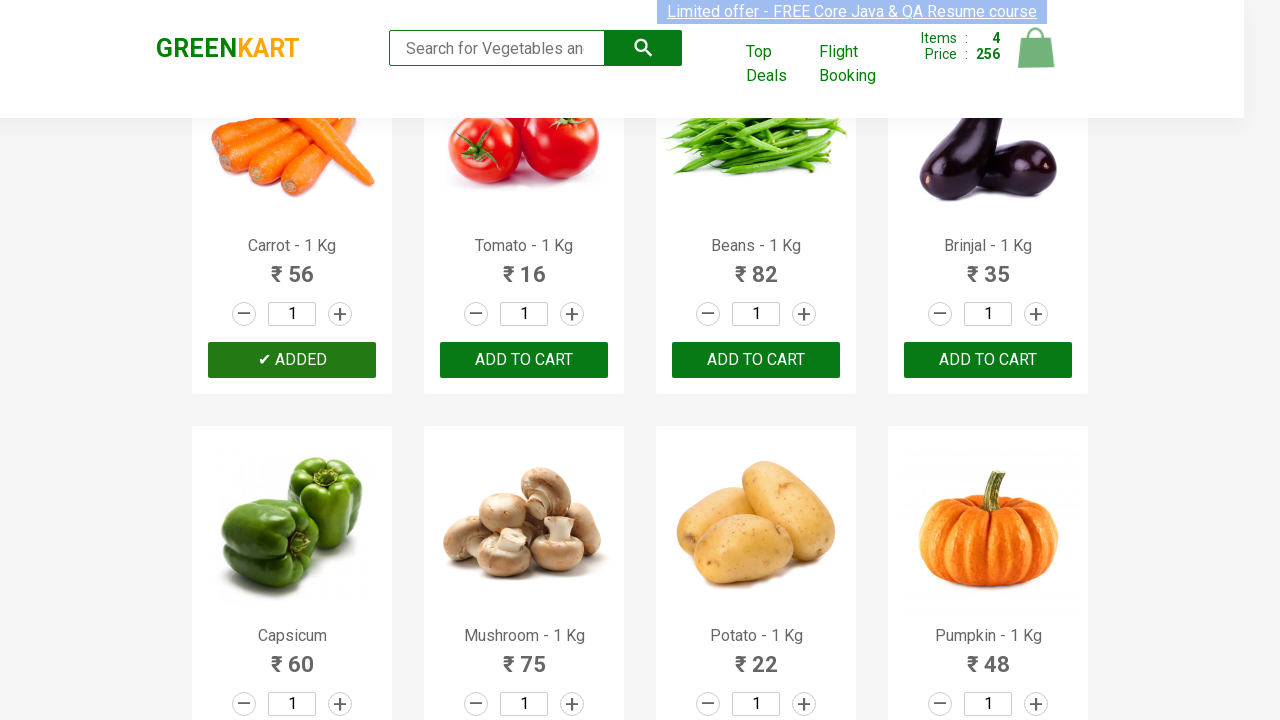

Added 'Almonds' to cart at (524, 360) on xpath=//div[@class='product-action']/button >> nth=25
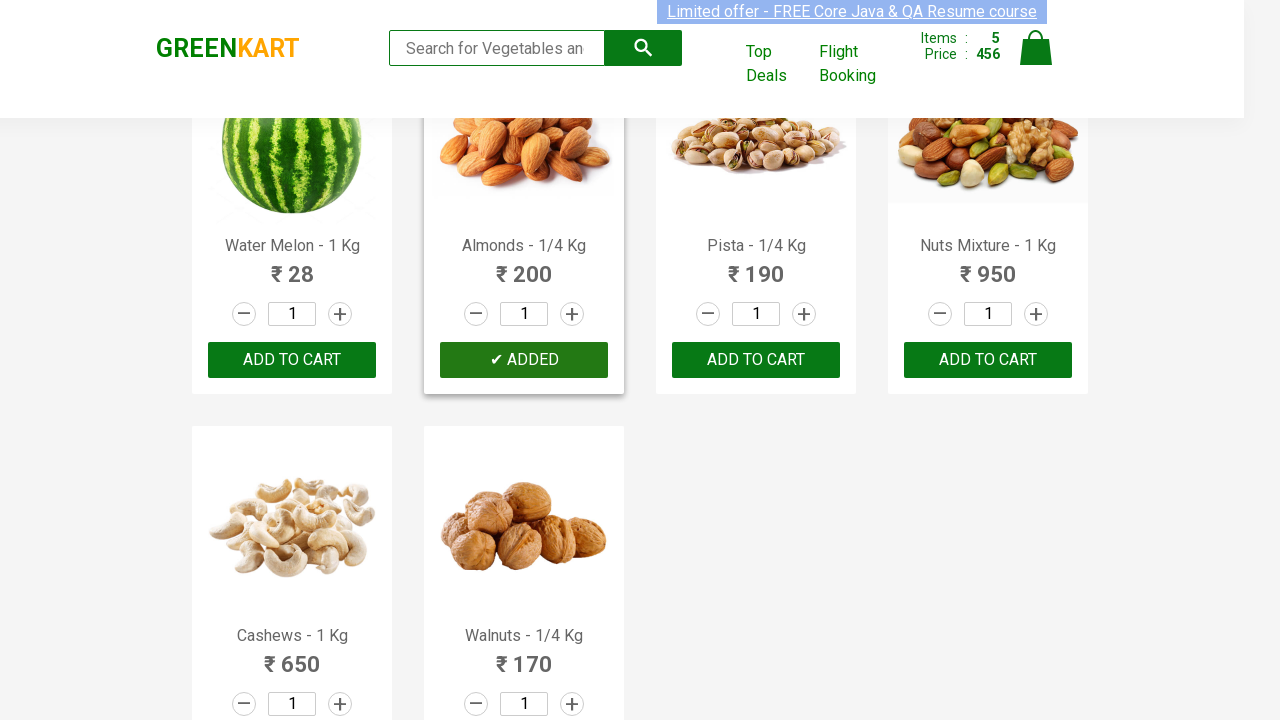

Added 'Pista' to cart at (756, 360) on xpath=//div[@class='product-action']/button >> nth=26
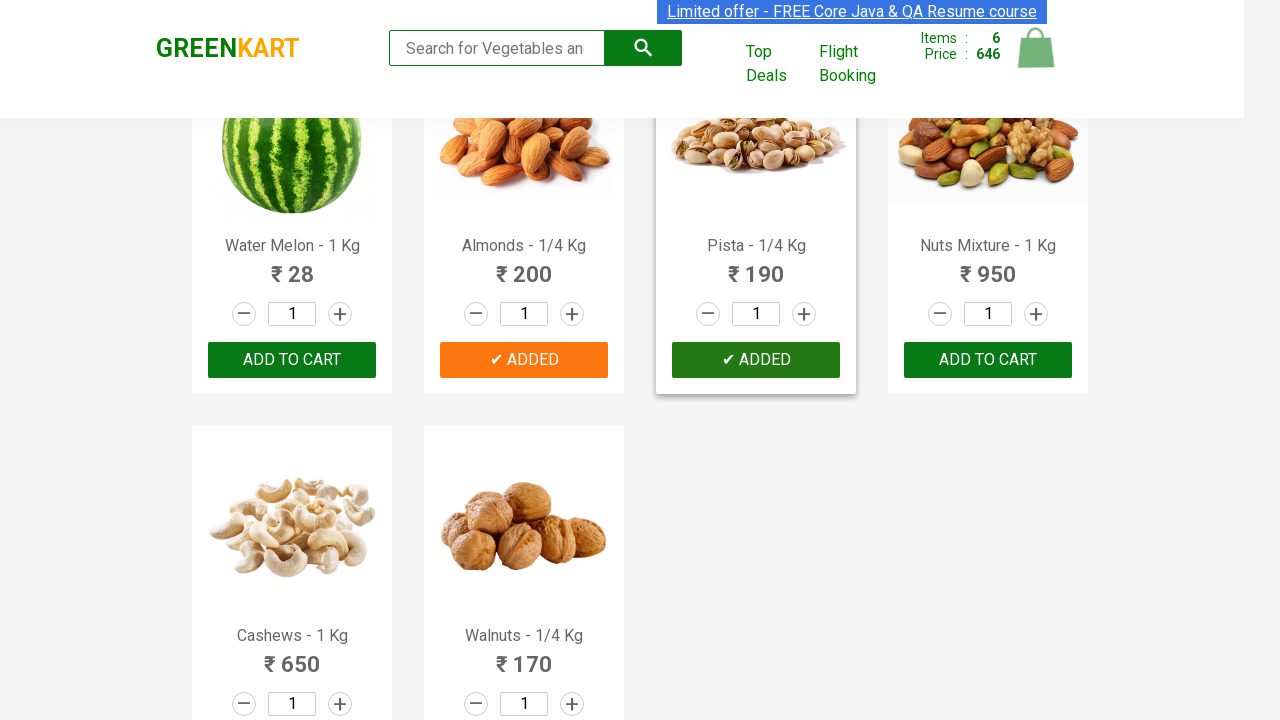

All required items have been added to cart
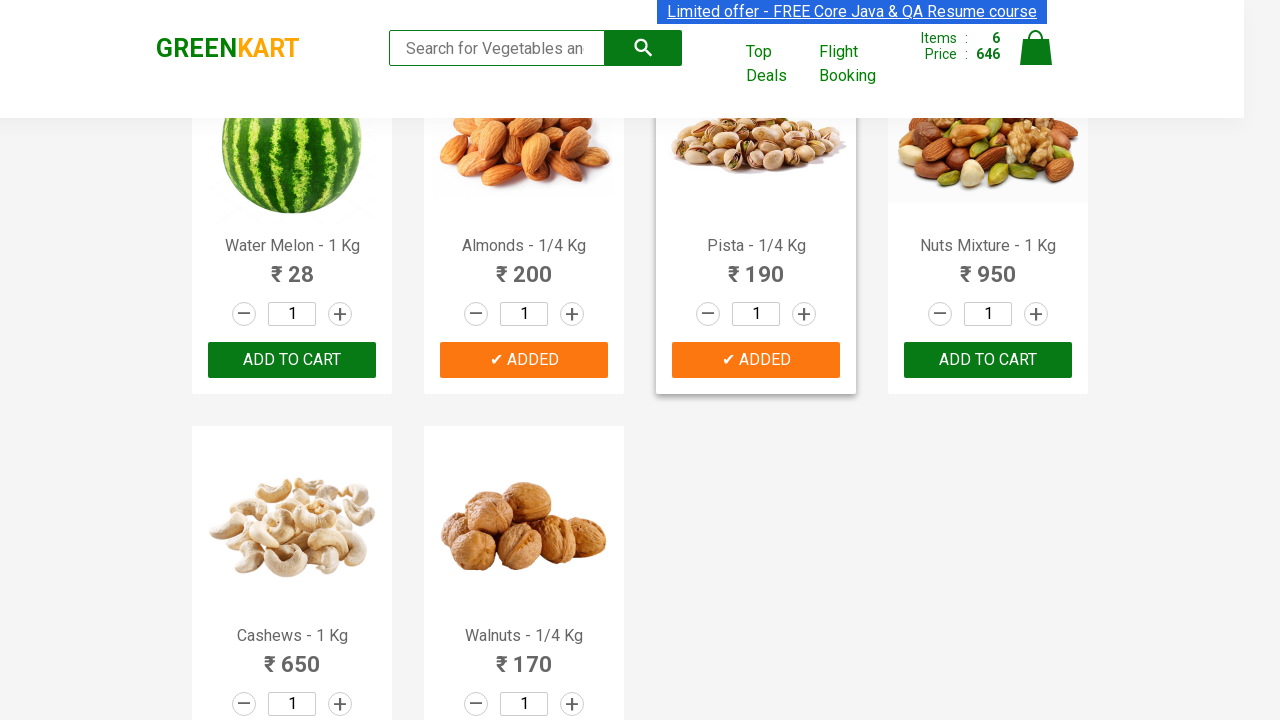

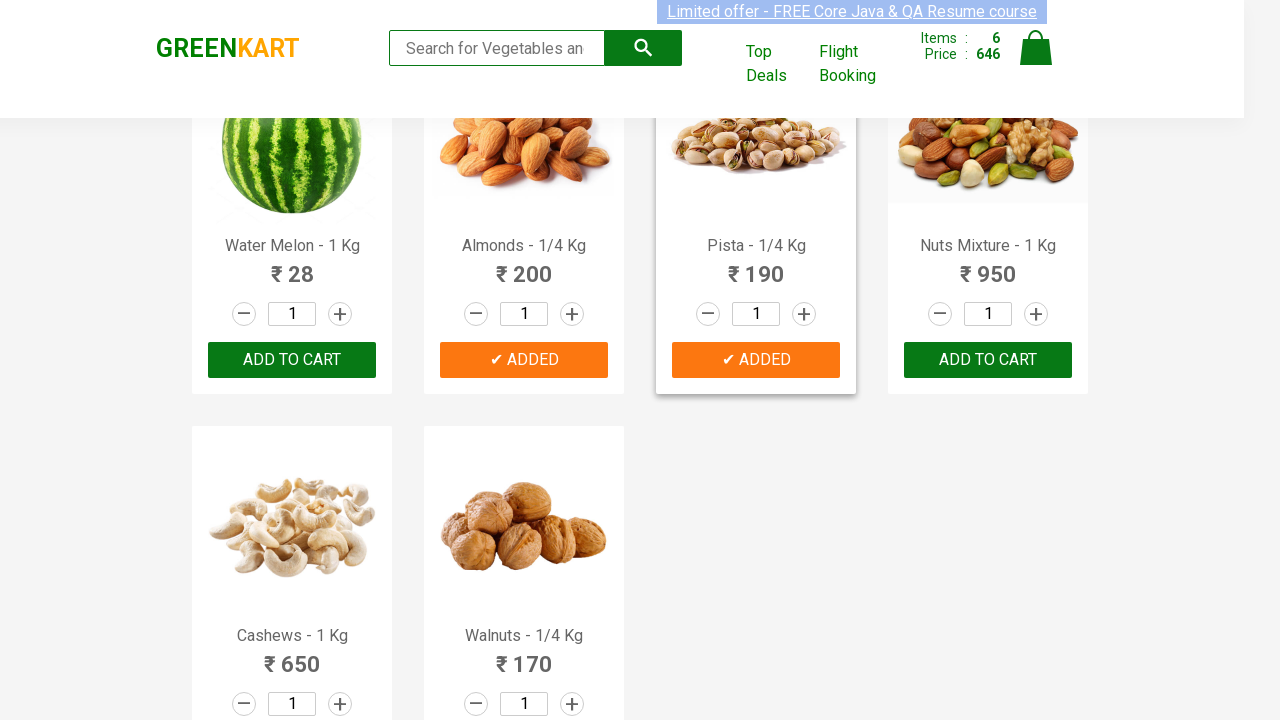